Navigates to the RedBus website homepage and waits for the page to load. The original script demonstrated disabling browser notifications via Chrome options.

Starting URL: https://www.redbus.in/

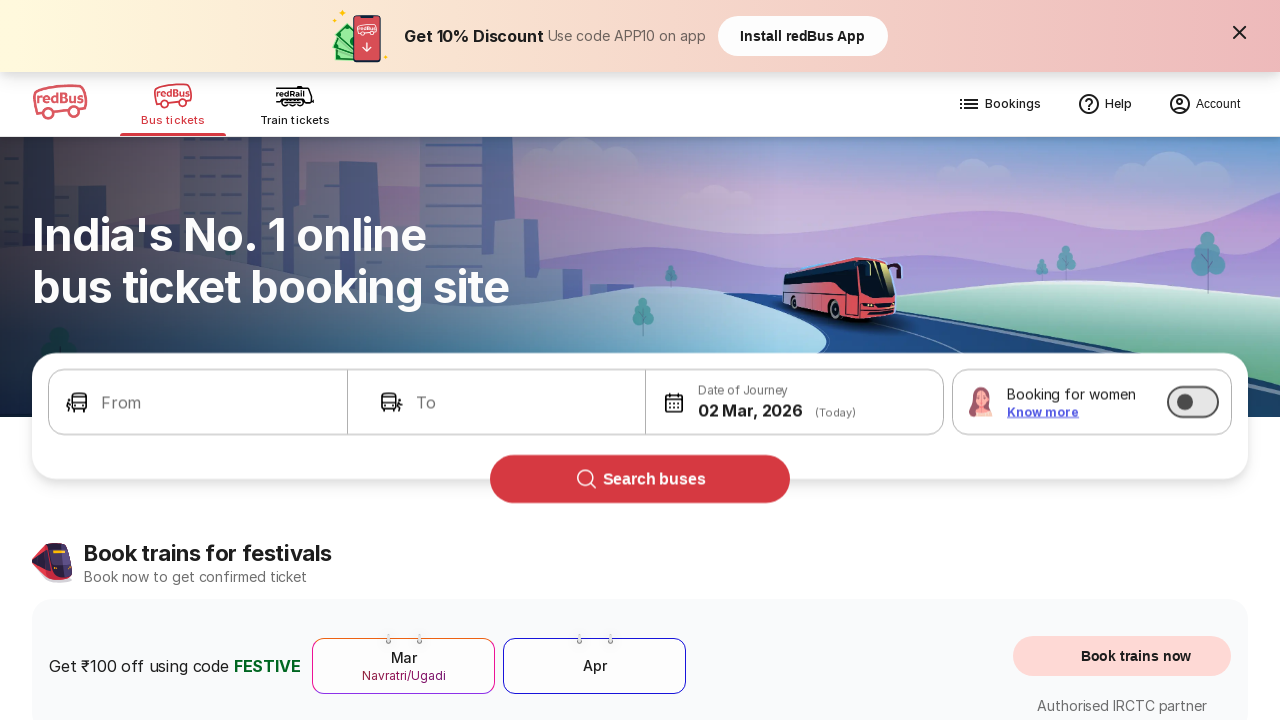

Waited for page to reach domcontentloaded state
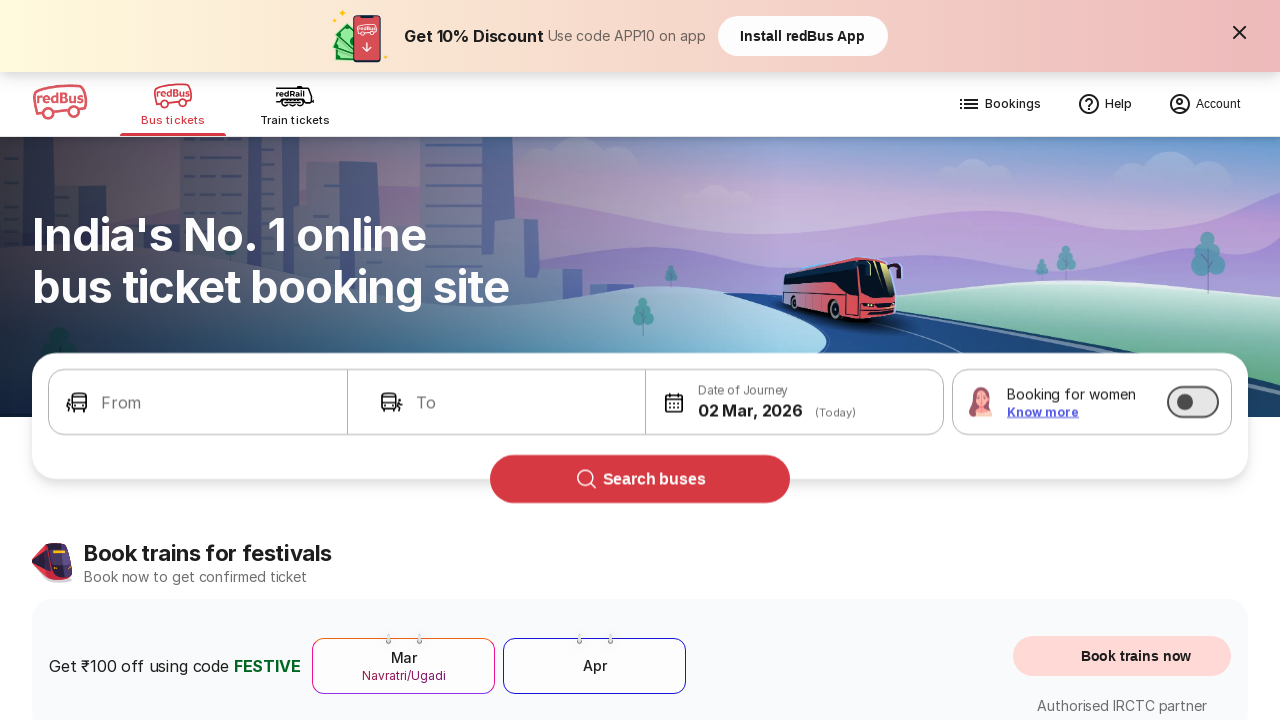

Verified body element is present on RedBus homepage
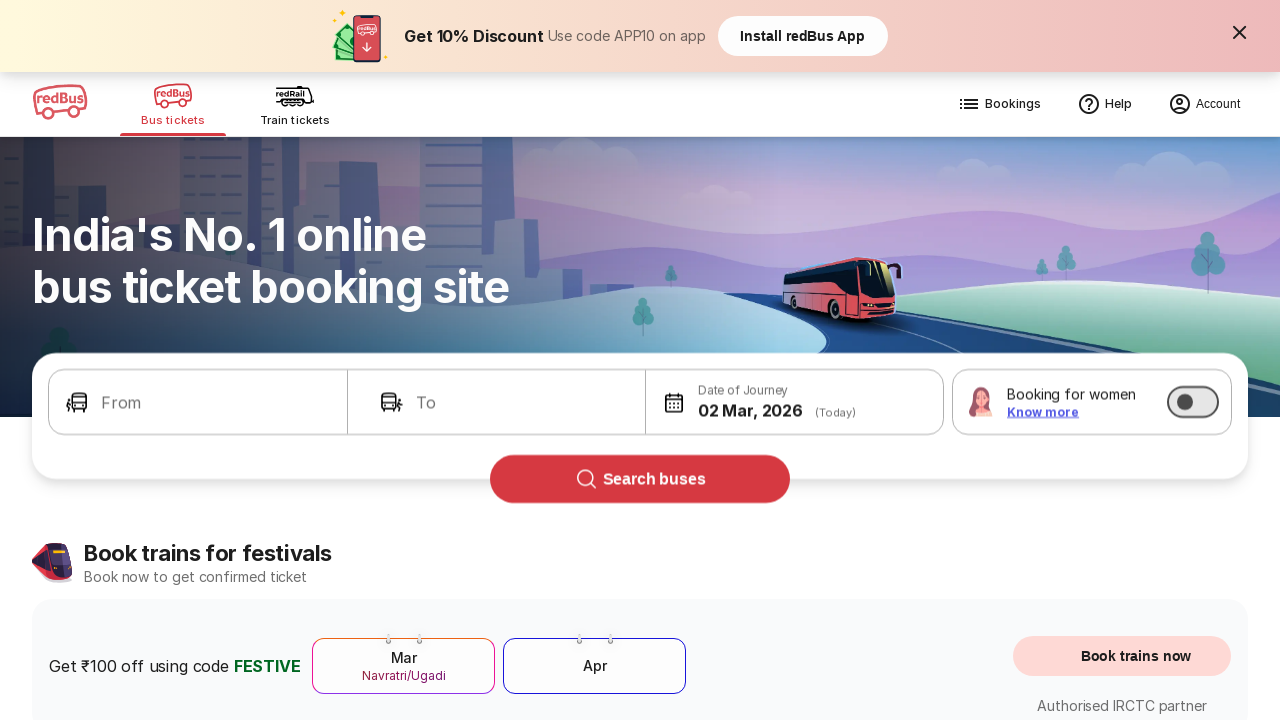

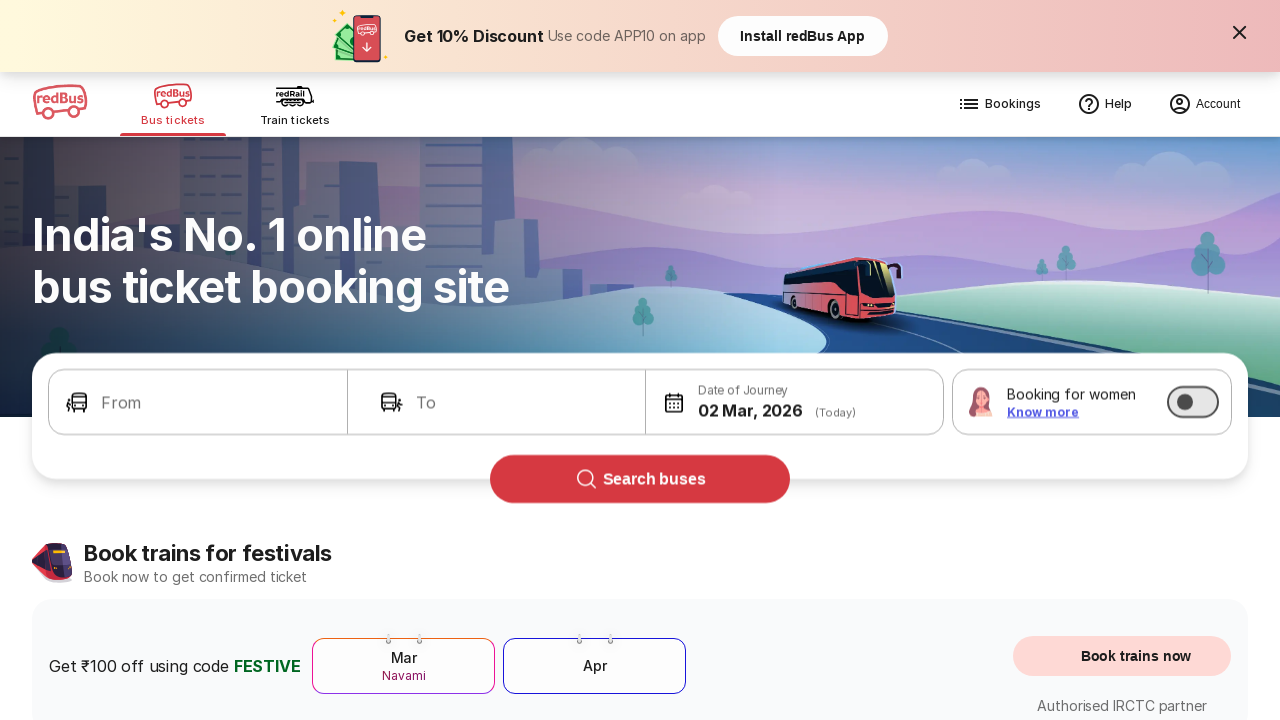